Tests autosuggest dropdown functionality by typing partial text and selecting a matching country from the suggestions

Starting URL: https://rahulshettyacademy.com/dropdownsPractise/

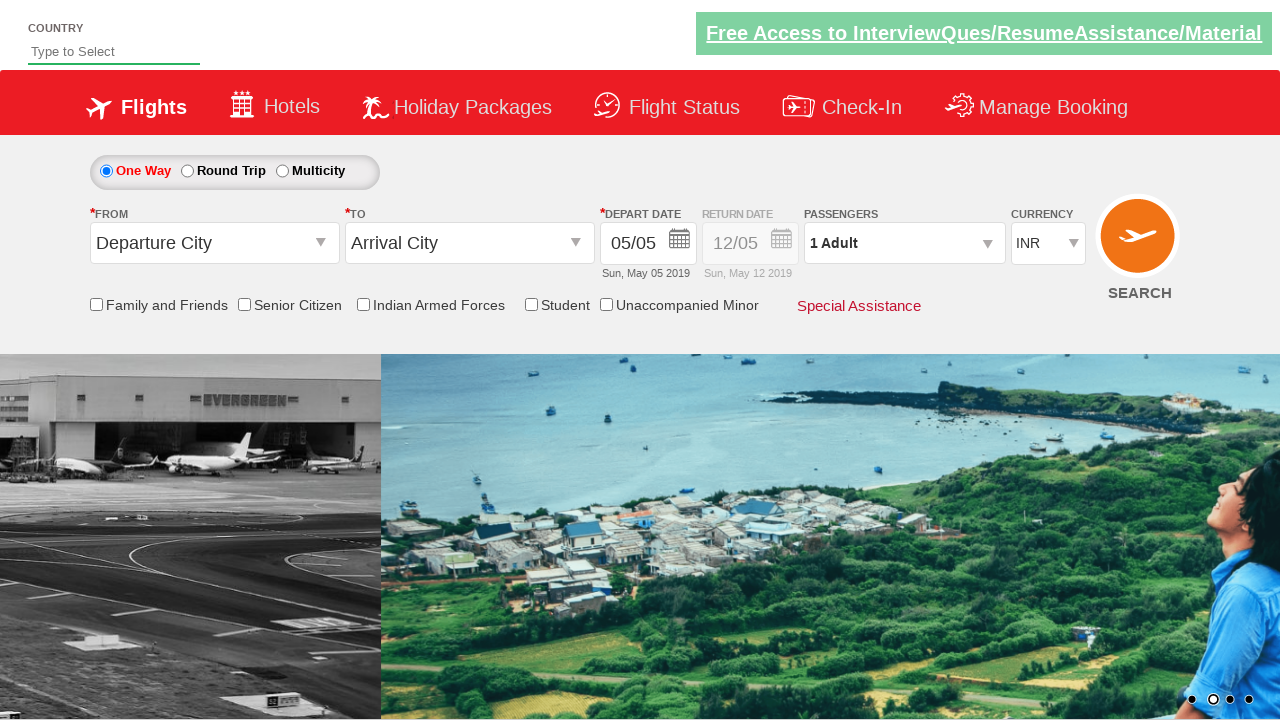

Typed 'in' in the autosuggest field on #autosuggest
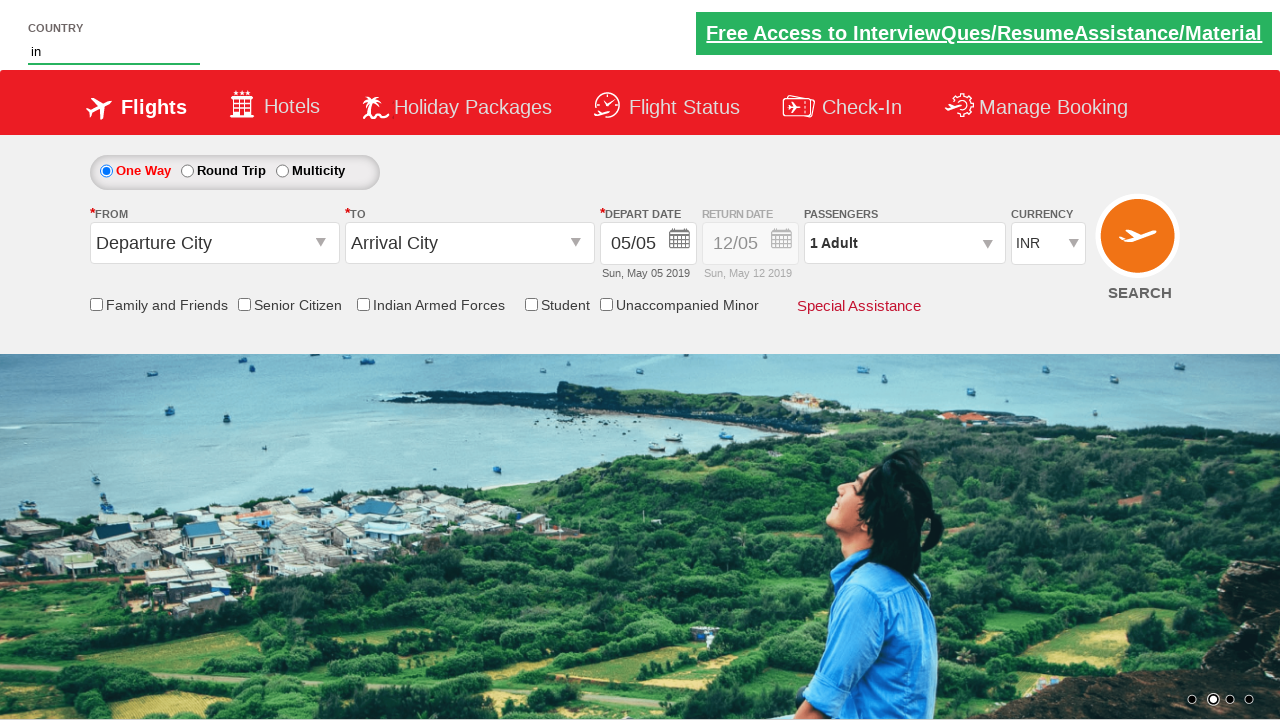

Dropdown suggestions appeared
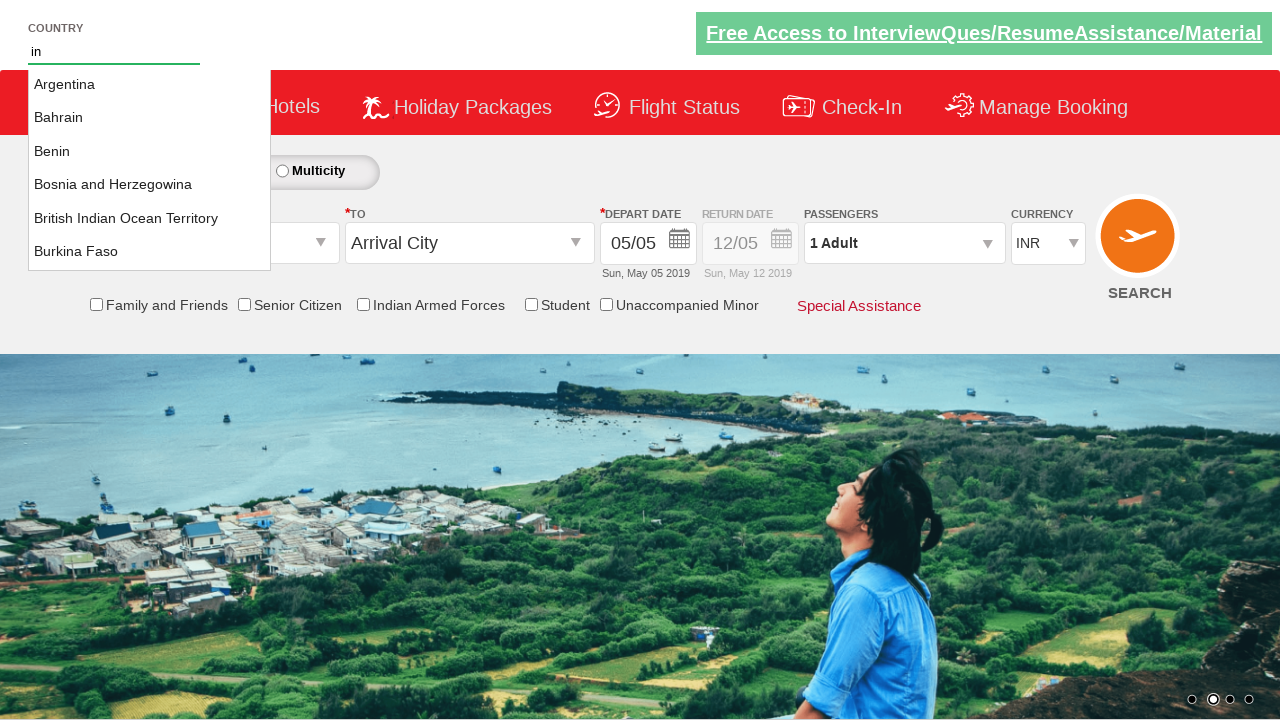

Retrieved all available suggestion options from dropdown
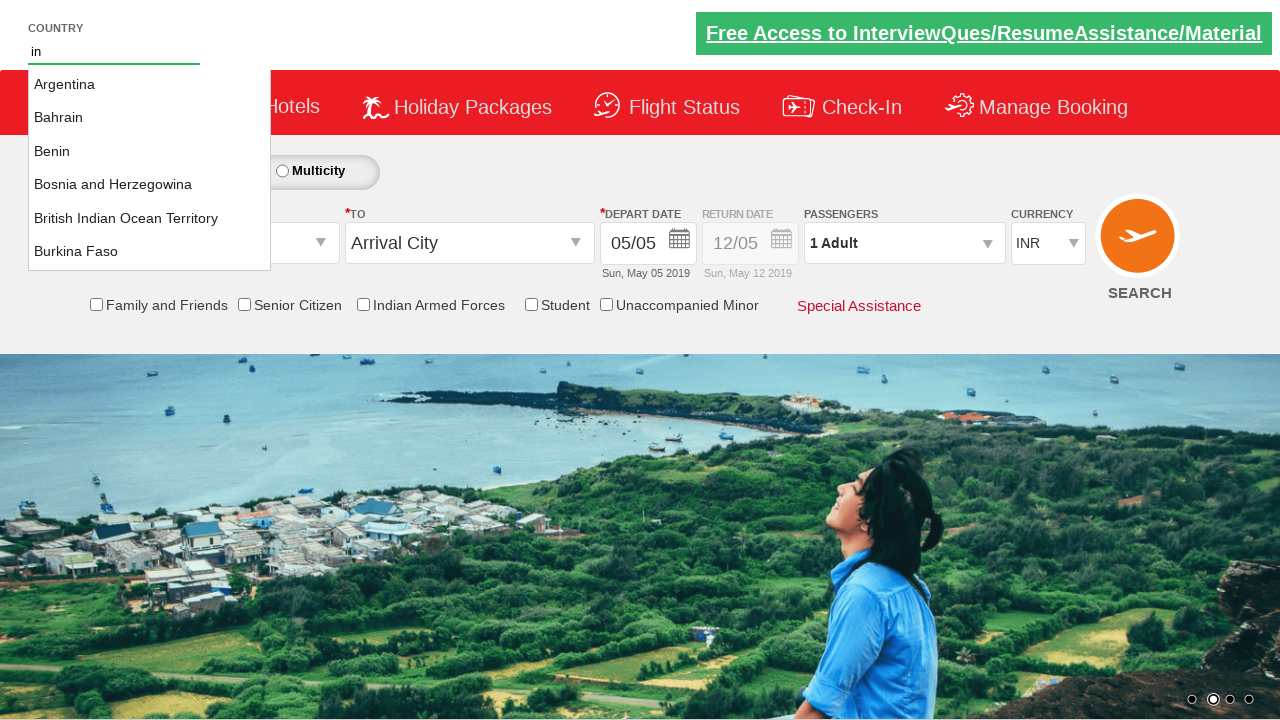

Selected 'India' from the autosuggest dropdown at (150, 168) on li.ui-menu-item a >> nth=15
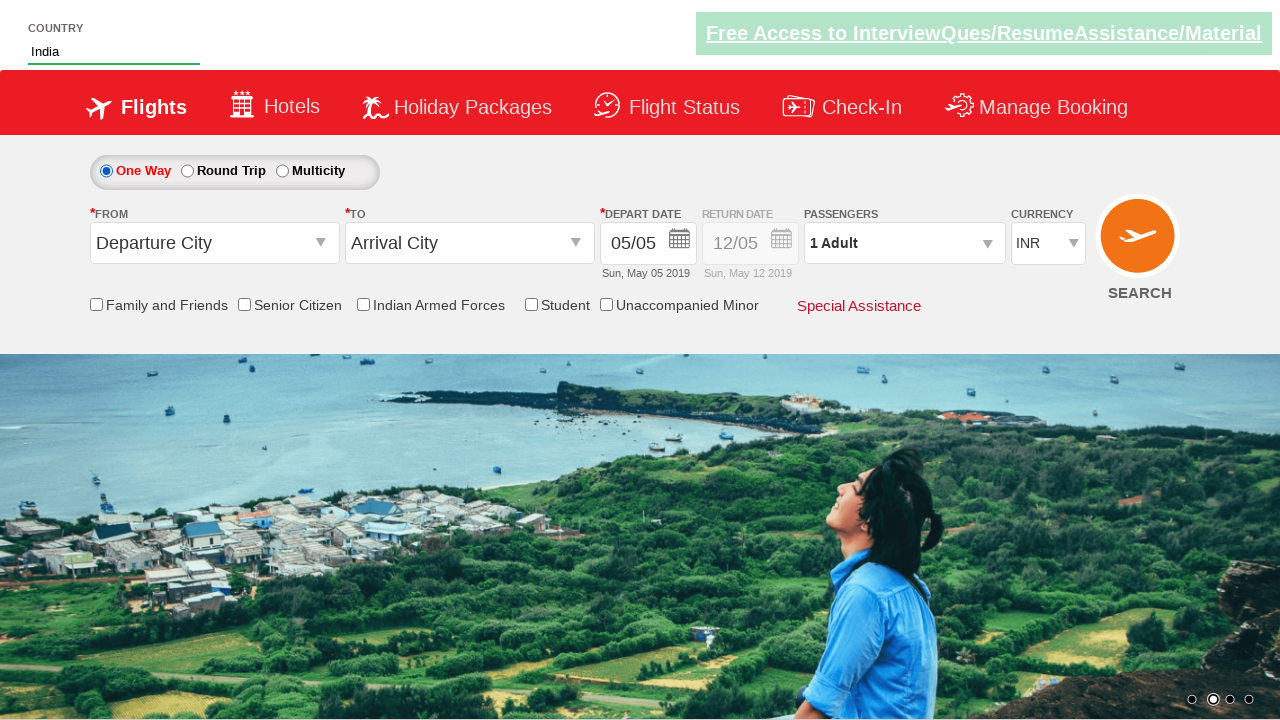

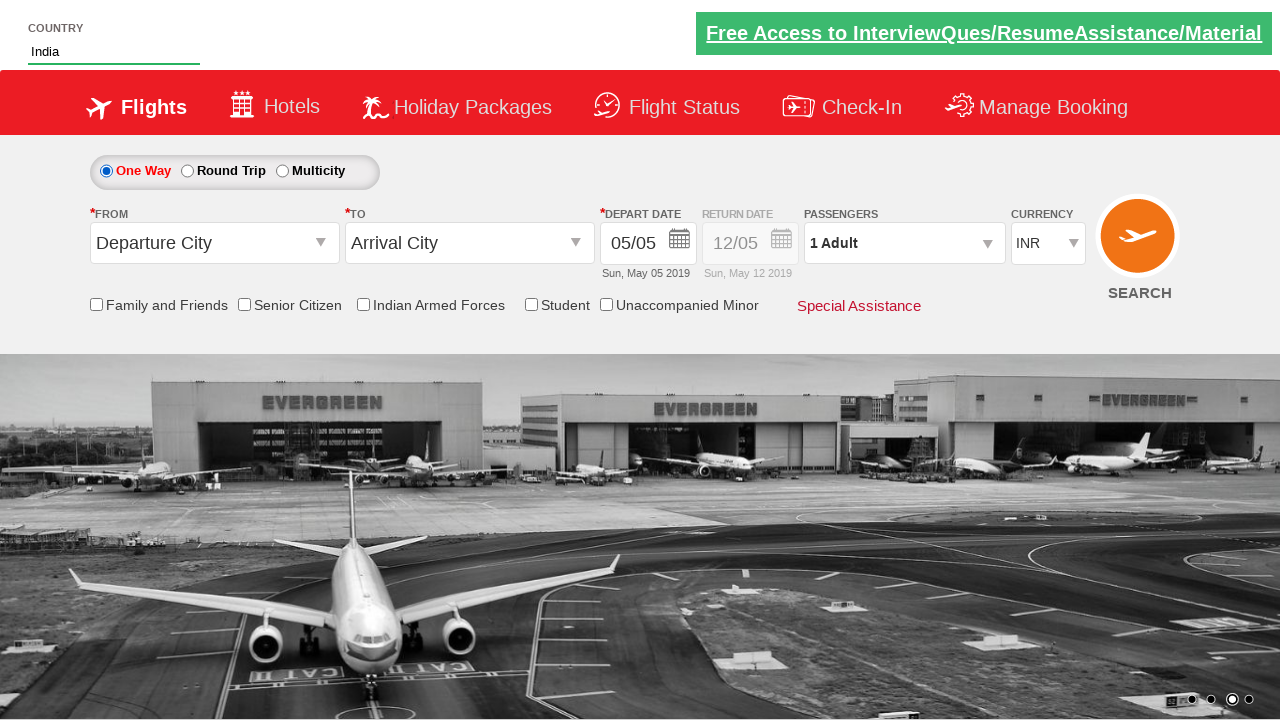